Navigates to the Playwright Python documentation site and clicks on the Docs link to access the documentation page

Starting URL: https://playwright.dev/python

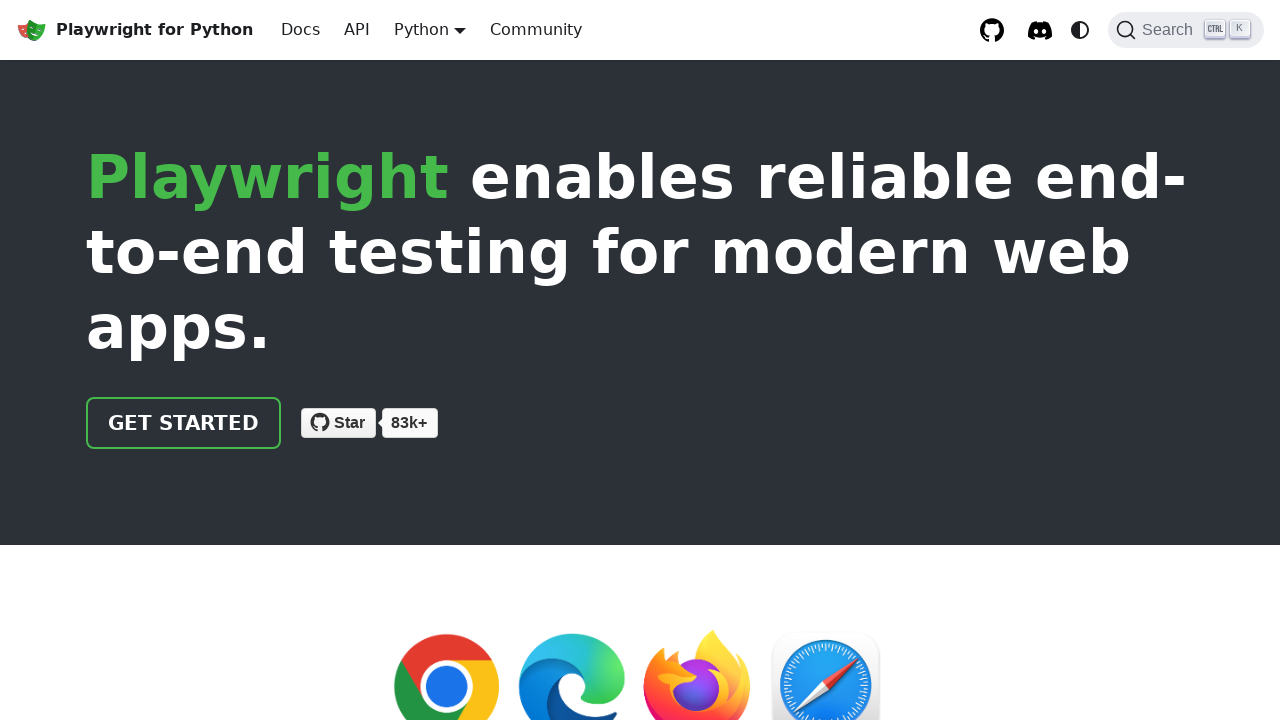

Clicked the Docs link at (300, 30) on internal:role=link[name="Docs"i]
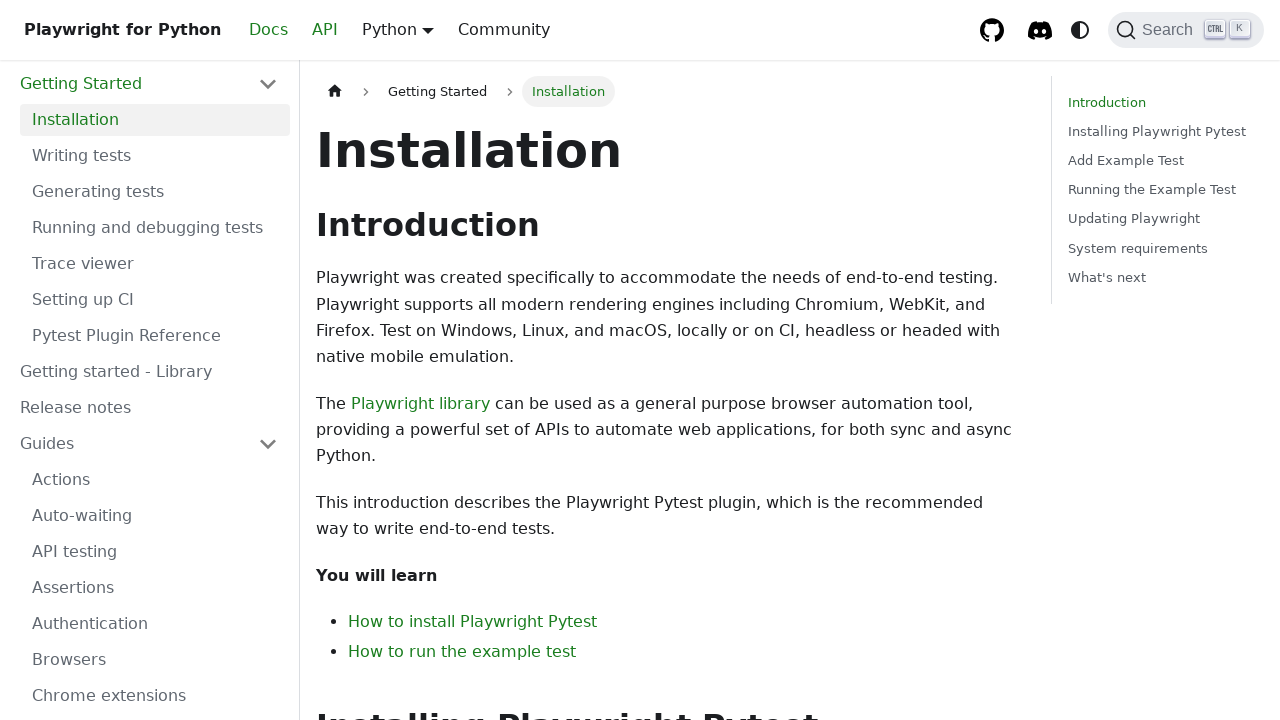

Documentation page loaded (DOM content loaded)
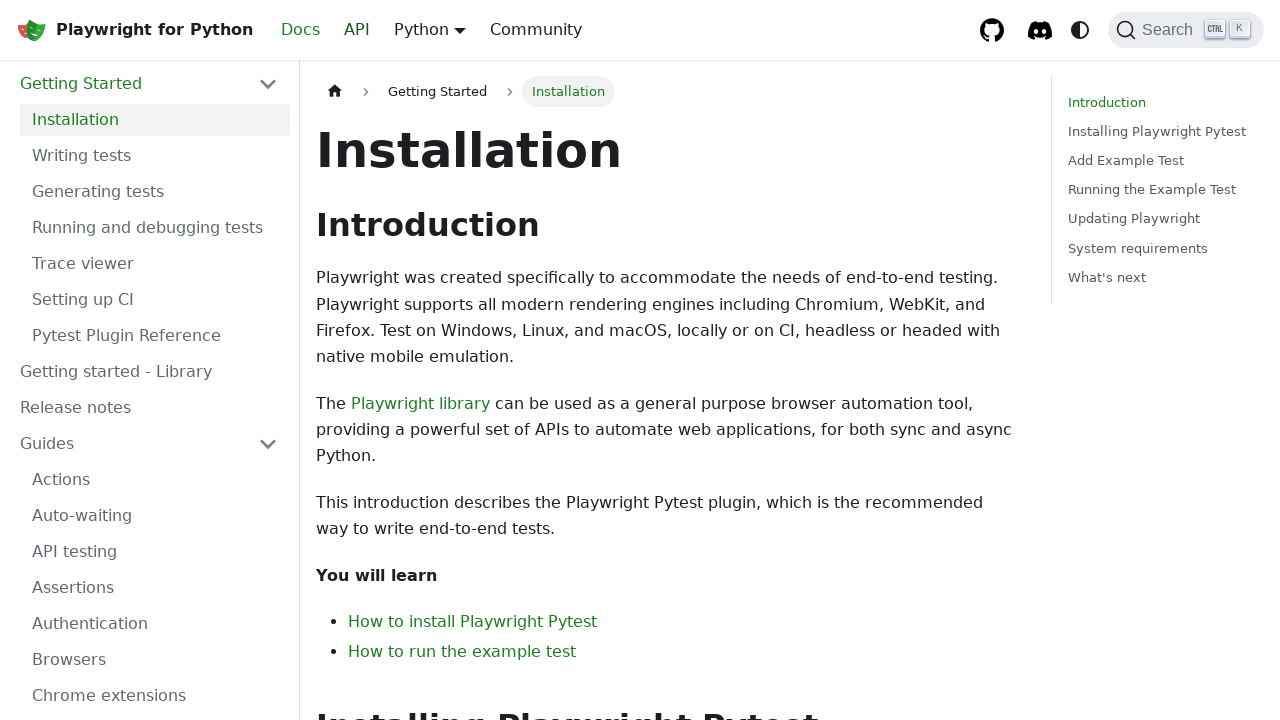

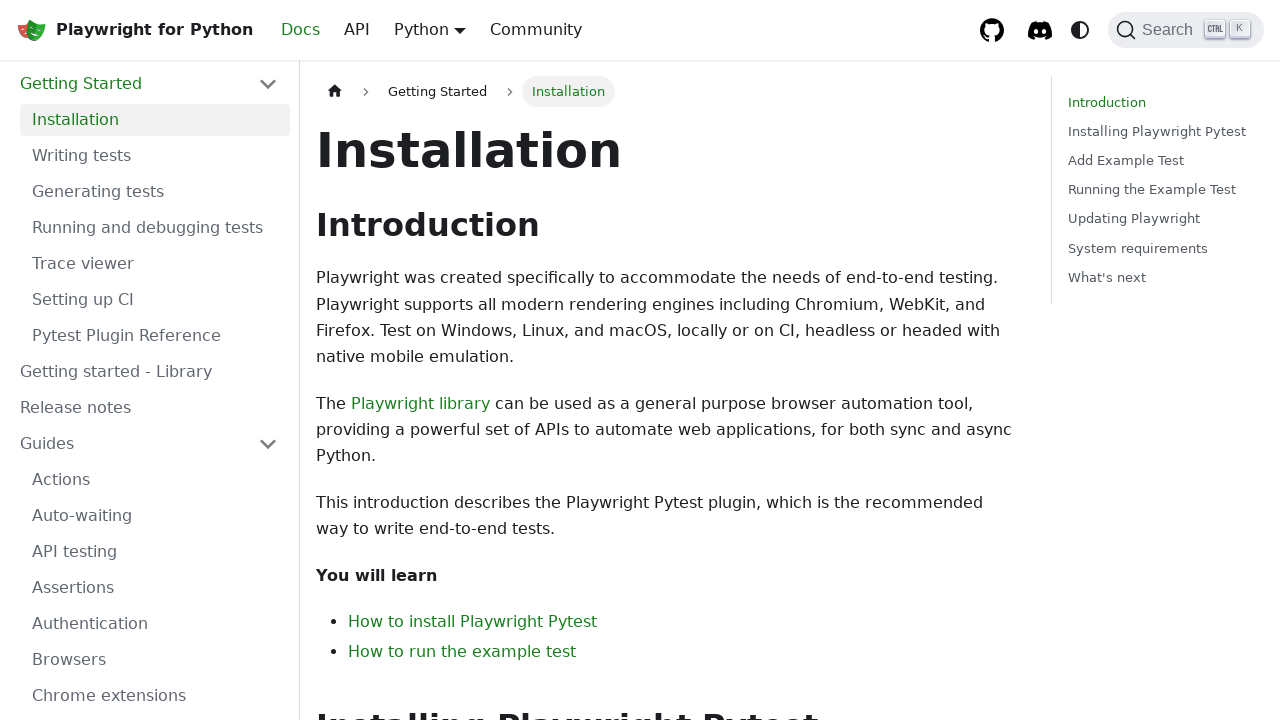